Tests registration form submission with only required fields (name, email, gender, mobile) and verifies the submitted data appears in the results modal.

Starting URL: https://demoqa.com/automation-practice-form

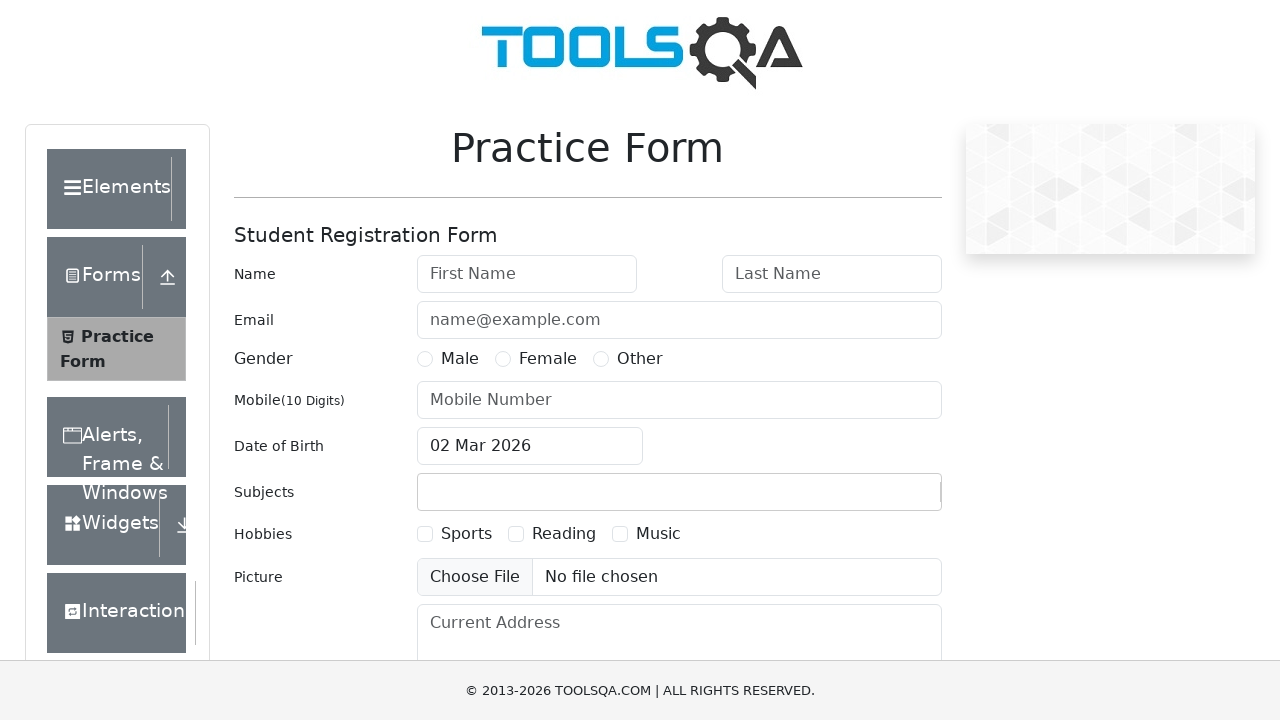

Filled first name field with 'Alexandra' on #firstName
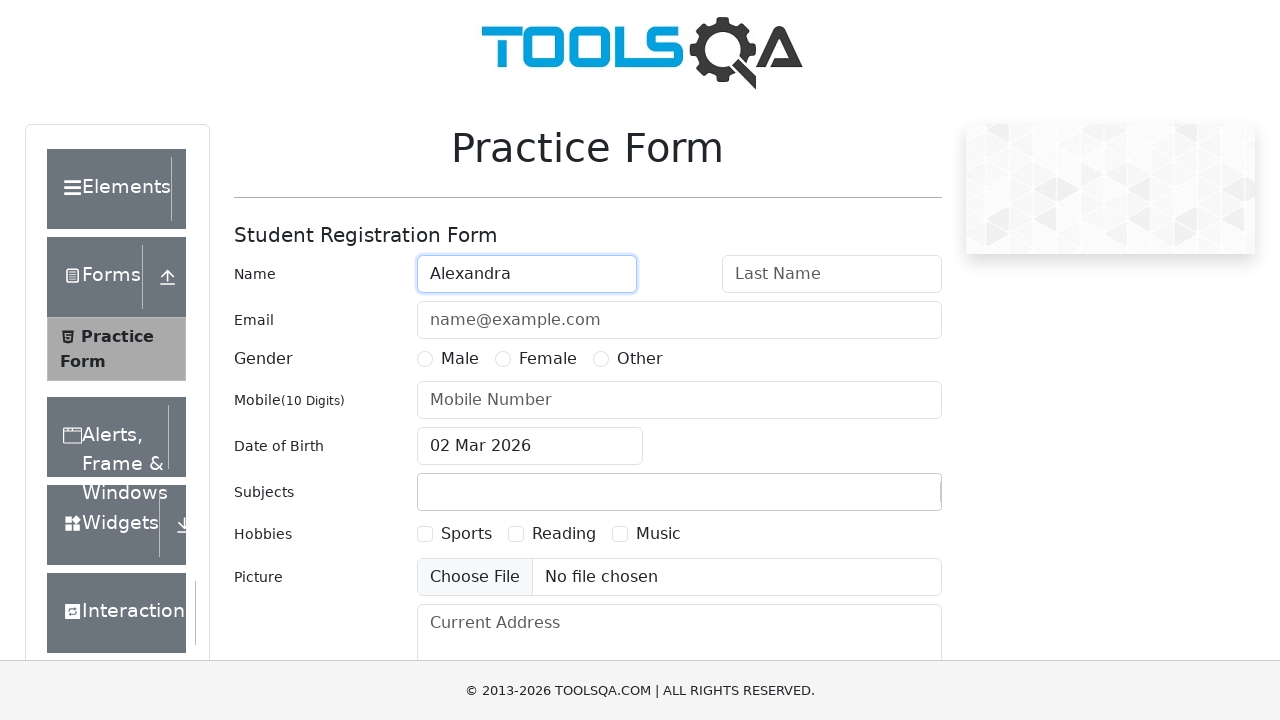

Filled last name field with 'Zabnenkova' on #lastName
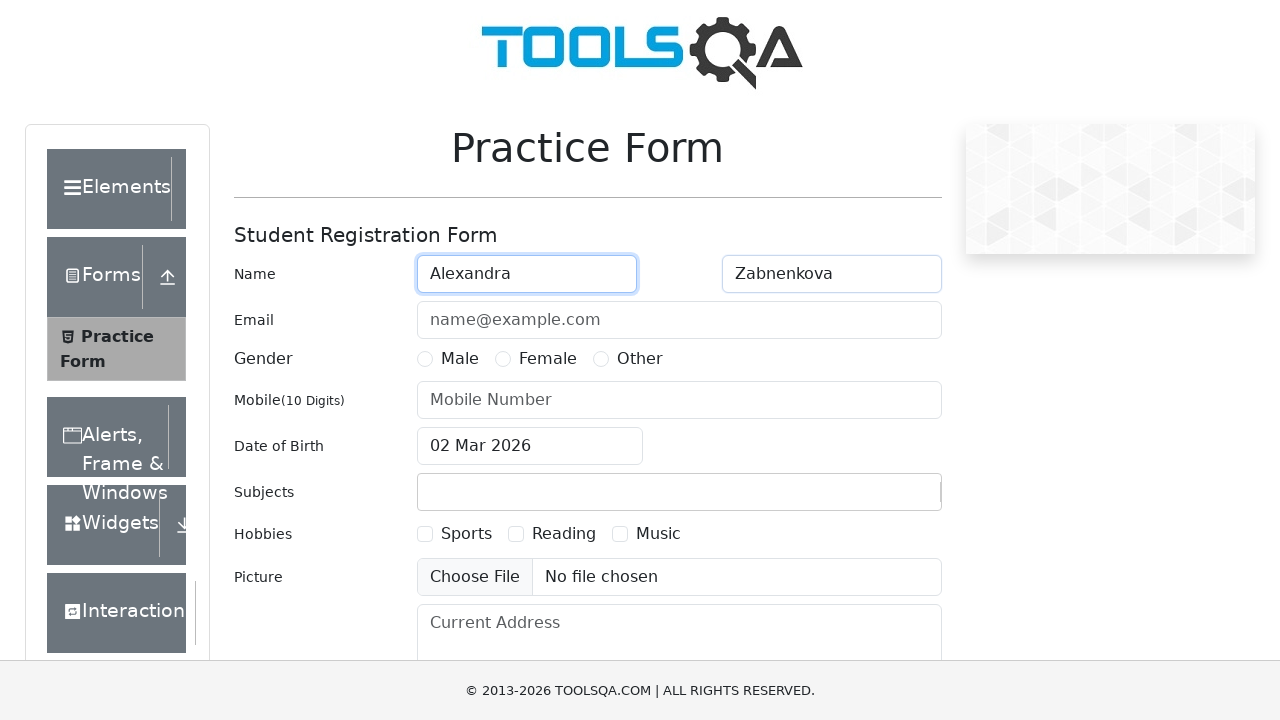

Filled email field with 'novalserg@soap.ru' on #userEmail
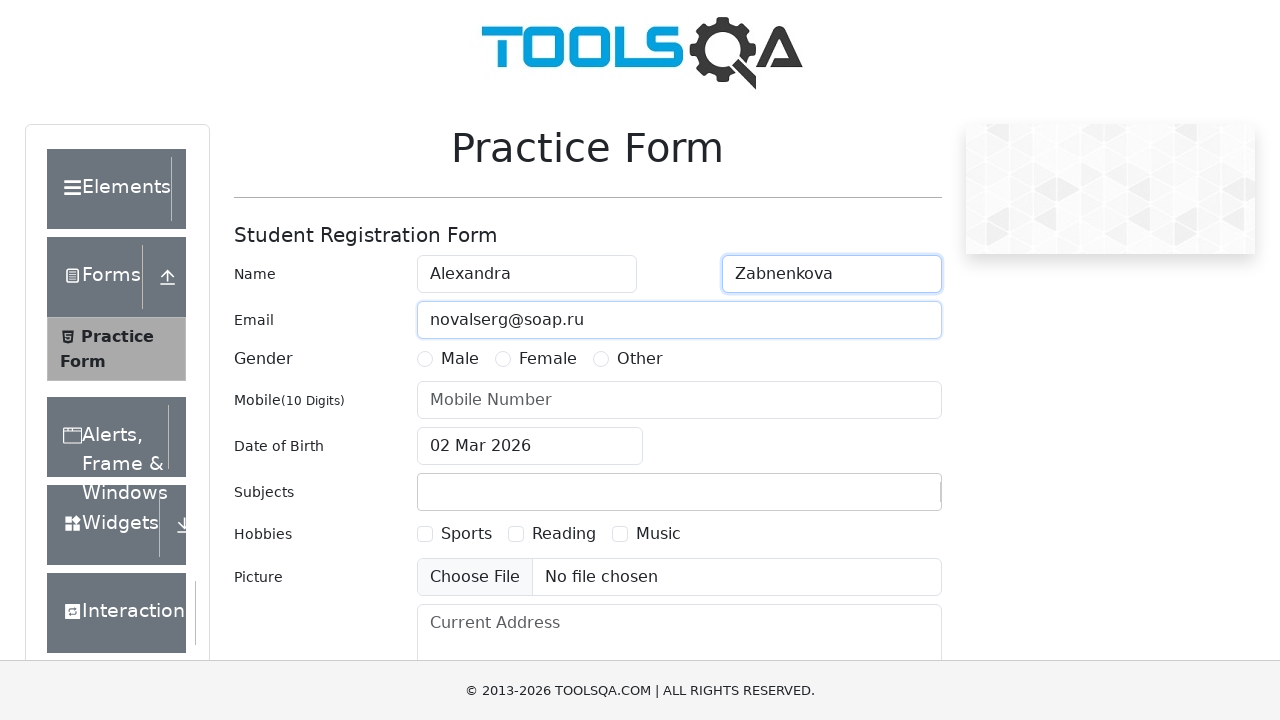

Selected Female gender option at (548, 359) on label[for='gender-radio-2']
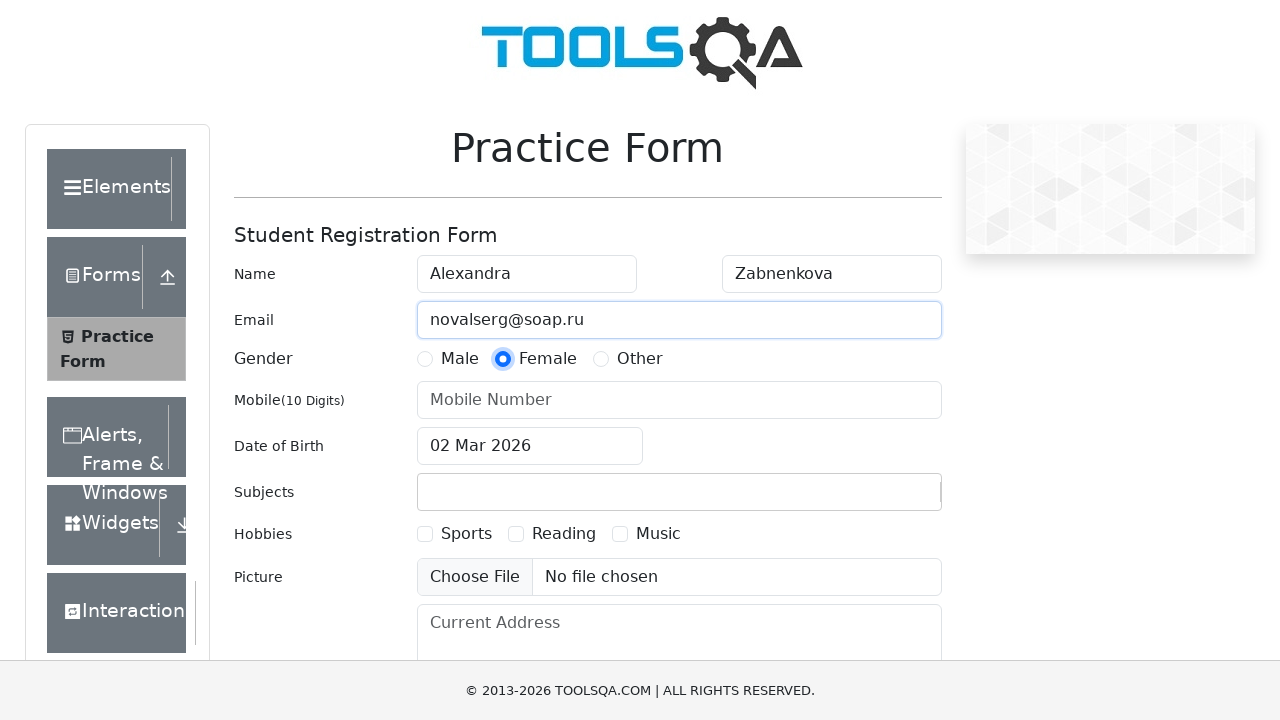

Filled mobile number field with '9031234567' on #userNumber
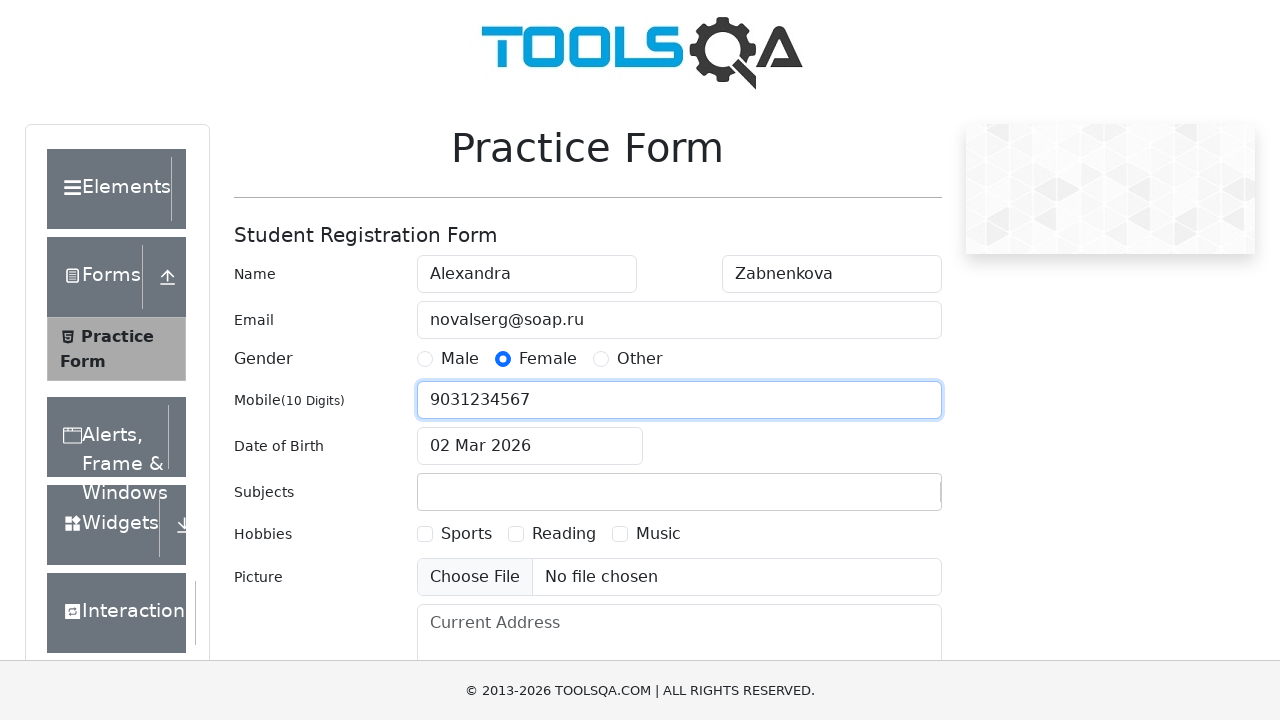

Clicked submit button to submit registration form at (885, 499) on #submit
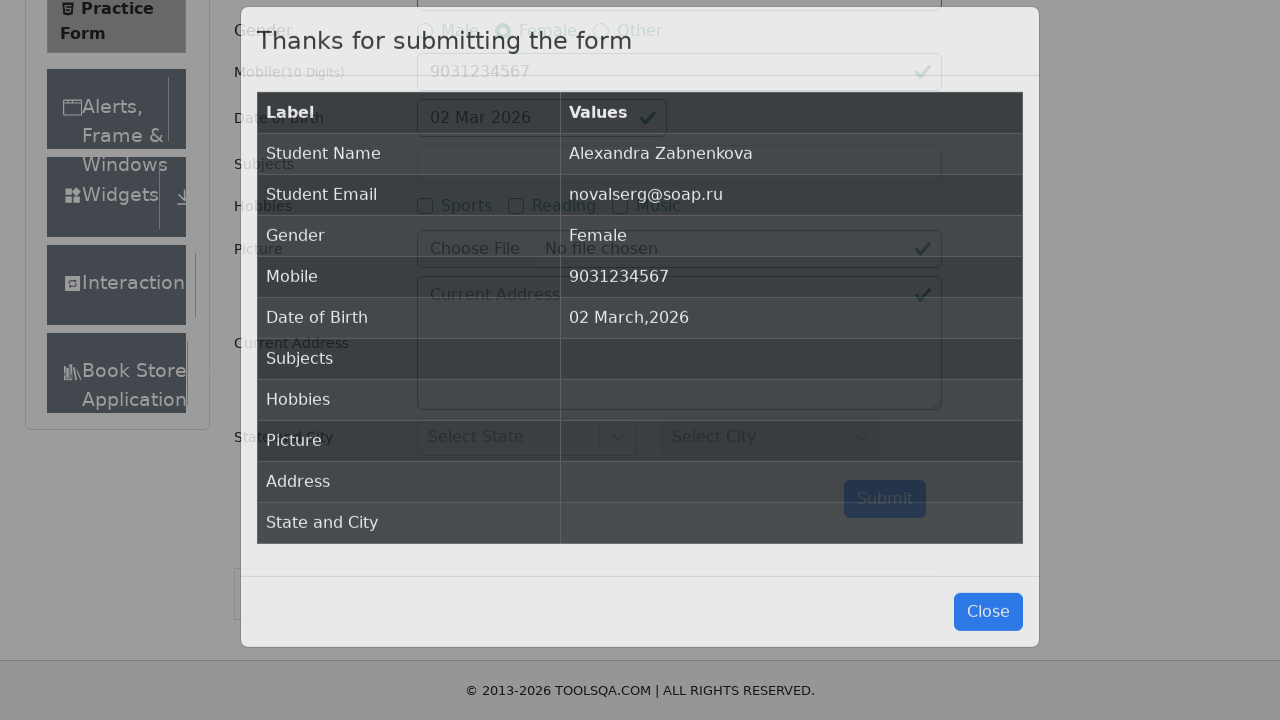

Results modal loaded successfully
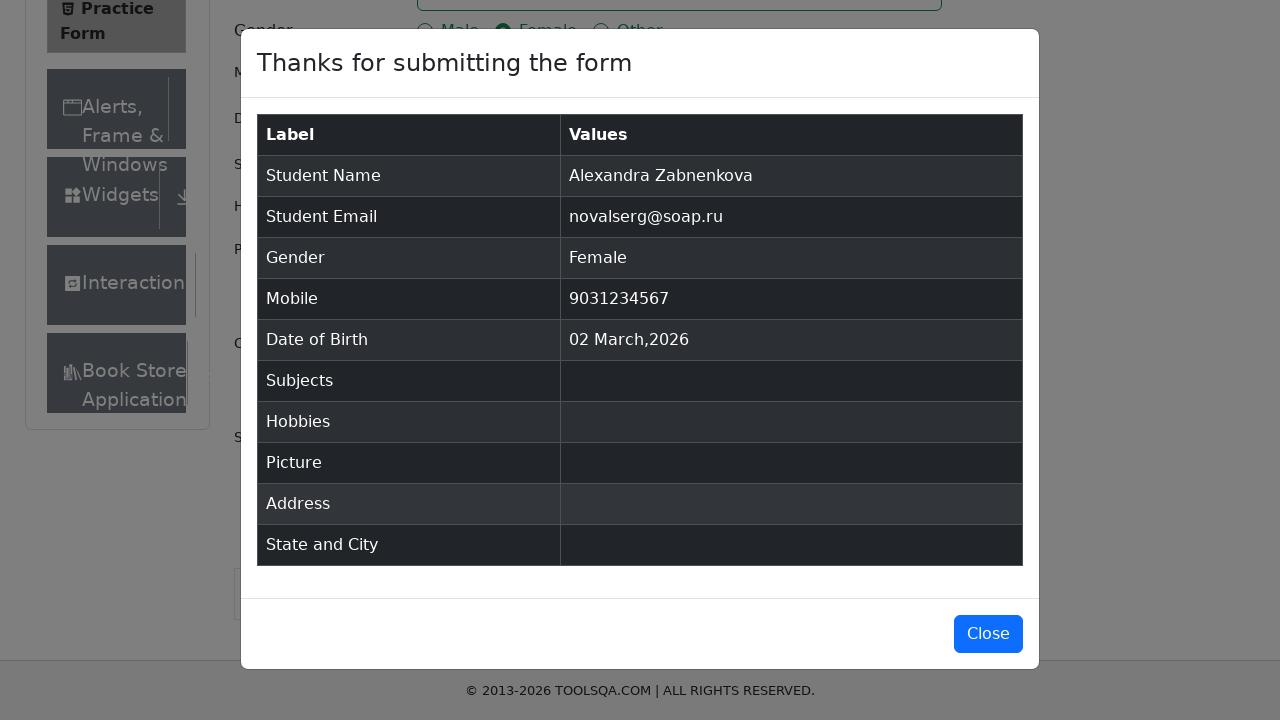

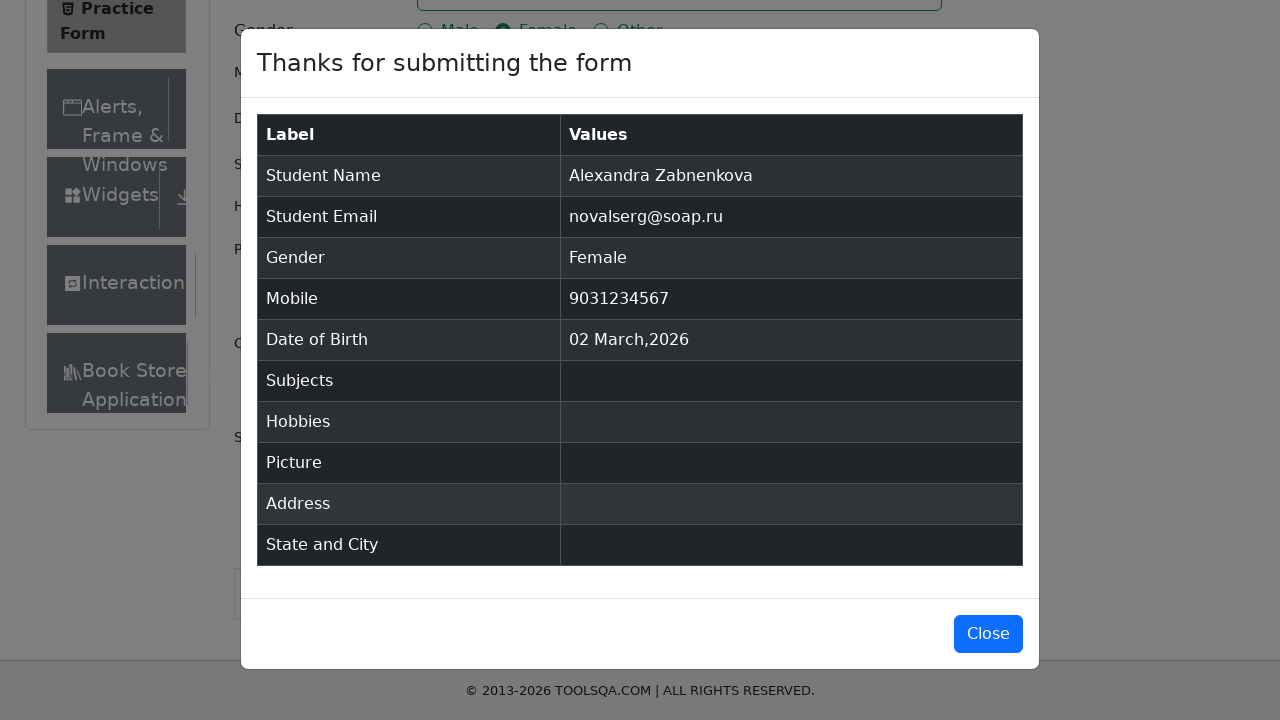